Completes a full form by checking multiple checkboxes including newsletter subscription, terms, interests (Sports and Cinema), delivery method radio button, and agreement after scrolling

Starting URL: https://osstep.github.io/action_check

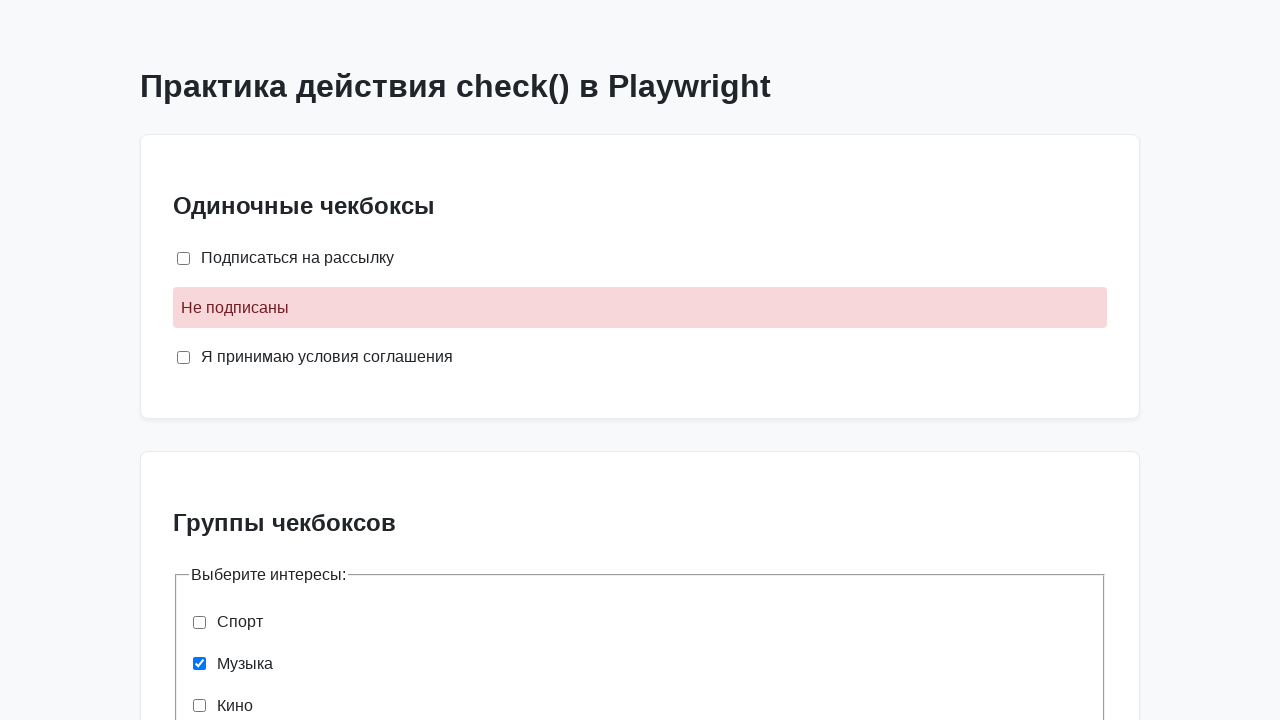

Navigated to form page
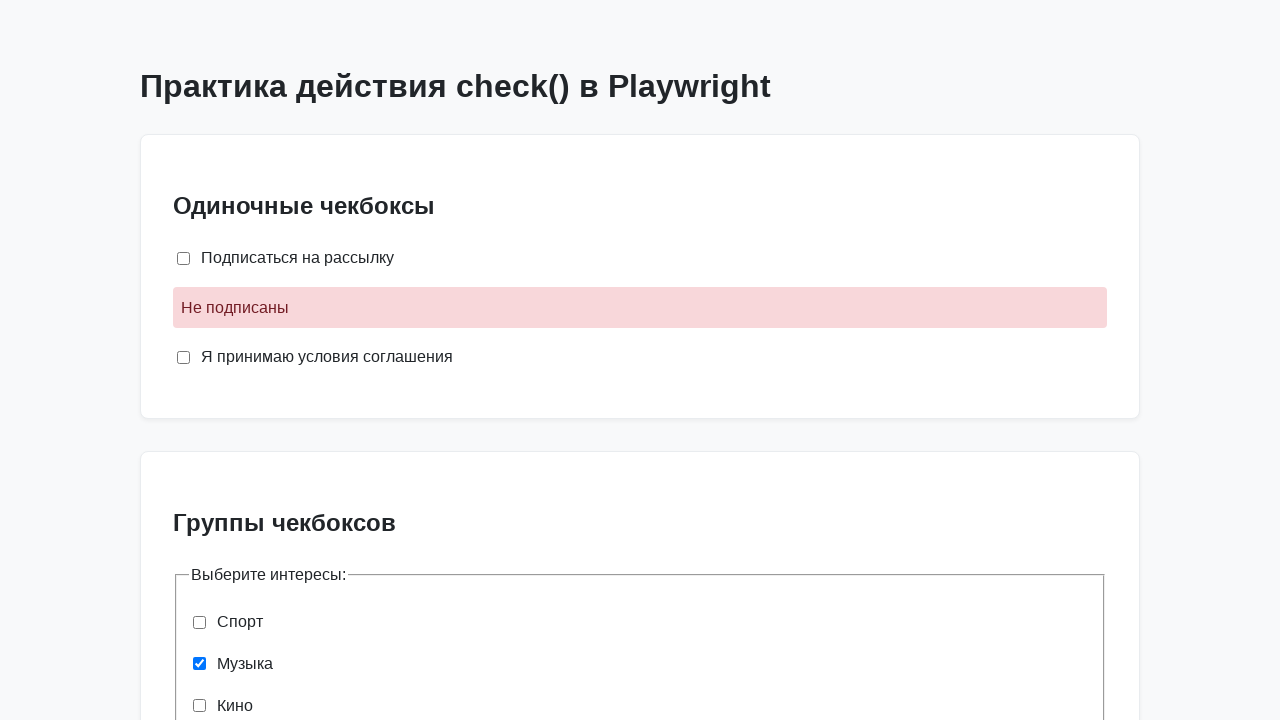

Checked newsletter subscription checkbox at (184, 258) on internal:label="\u041f\u043e\u0434\u043f\u0438\u0441\u0430\u0442\u044c\u0441\u04
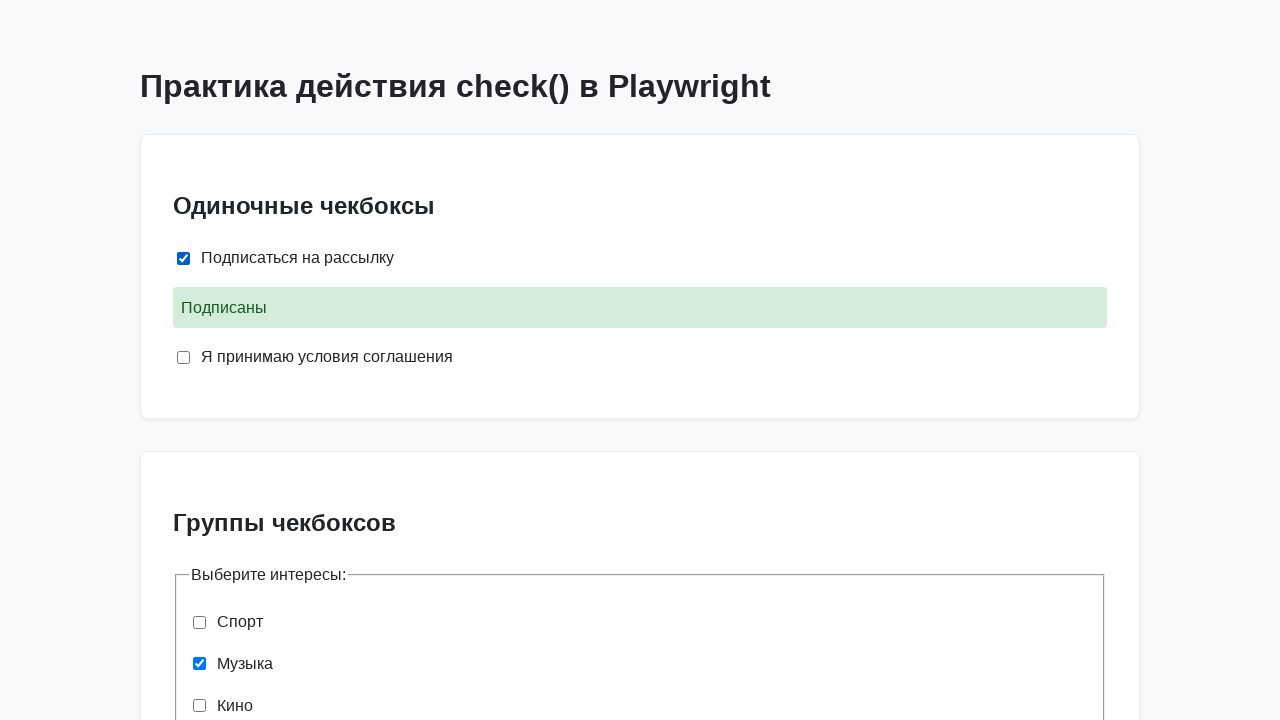

Checked terms agreement checkbox at (184, 357) on internal:label="\u042f \u043f\u0440\u0438\u043d\u0438\u043c\u0430\u044e \u0443\u
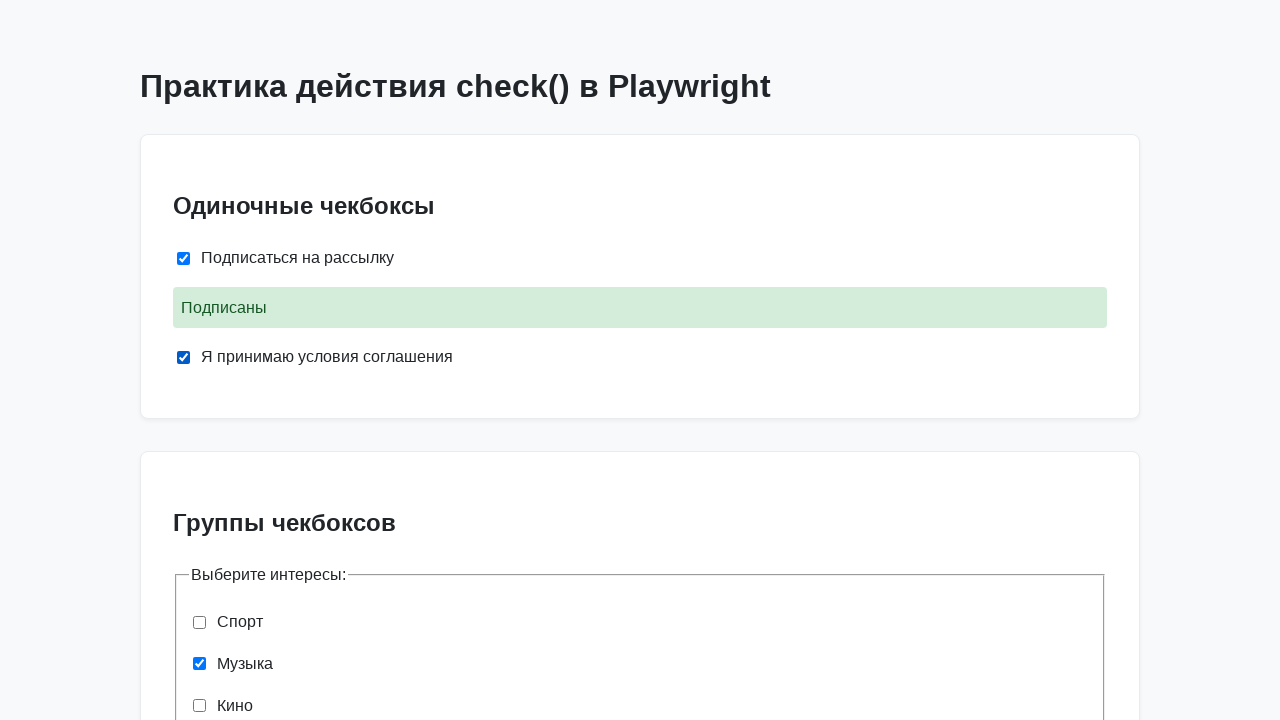

Checked Sports interest checkbox at (200, 622) on internal:label="\u0421\u043f\u043e\u0440\u0442"i
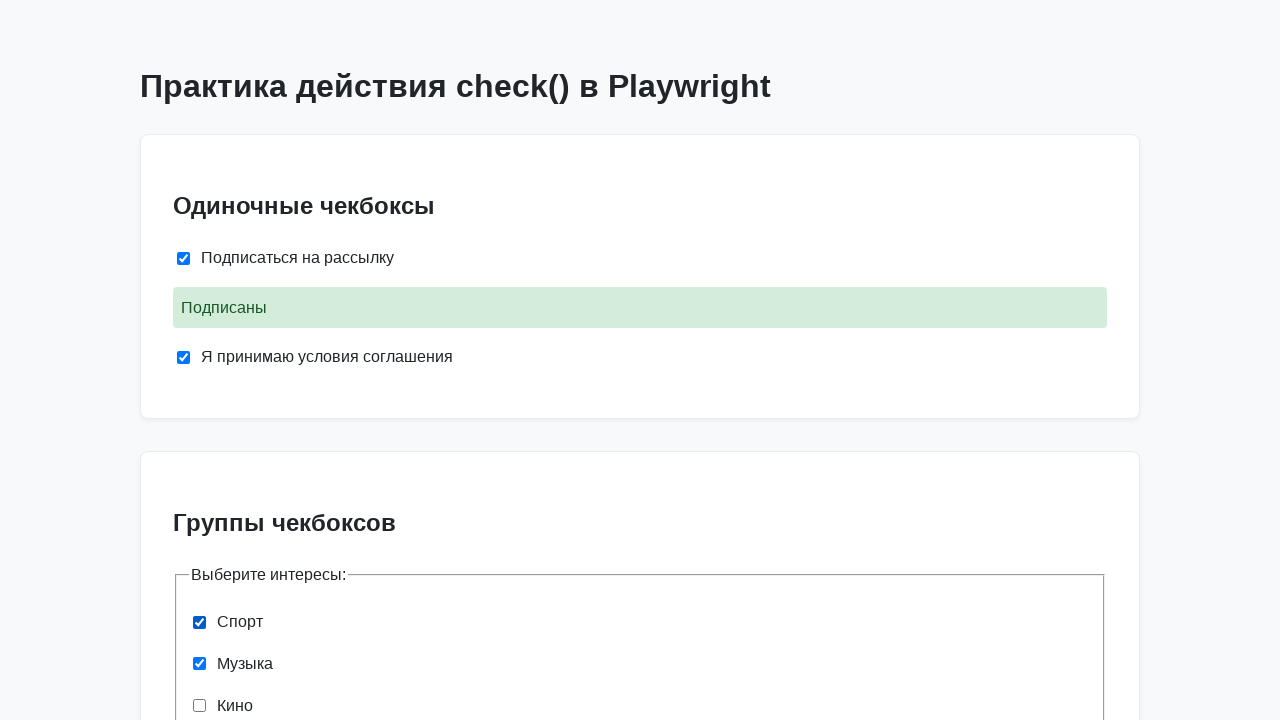

Checked Cinema interest checkbox at (200, 705) on internal:label="\u041a\u0438\u043d\u043e"i
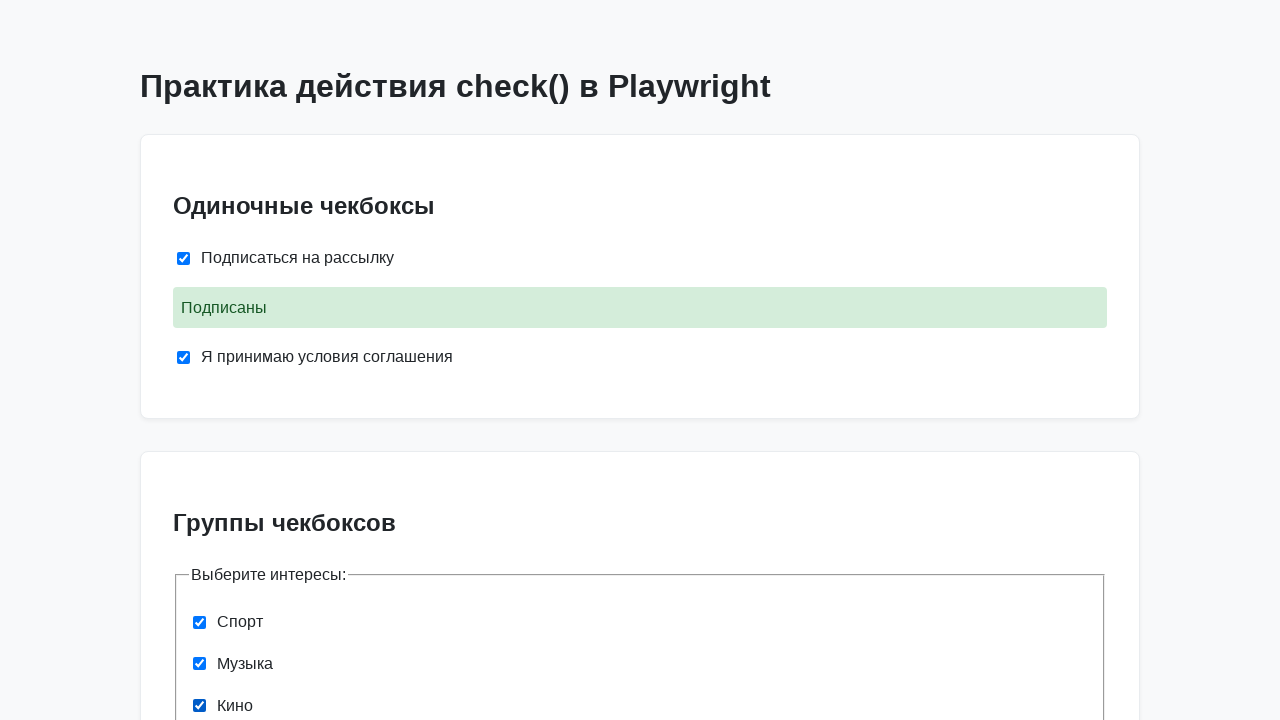

Unchecked Music interest checkbox at (200, 664) on internal:label="\u041c\u0443\u0437\u044b\u043a\u0430"i
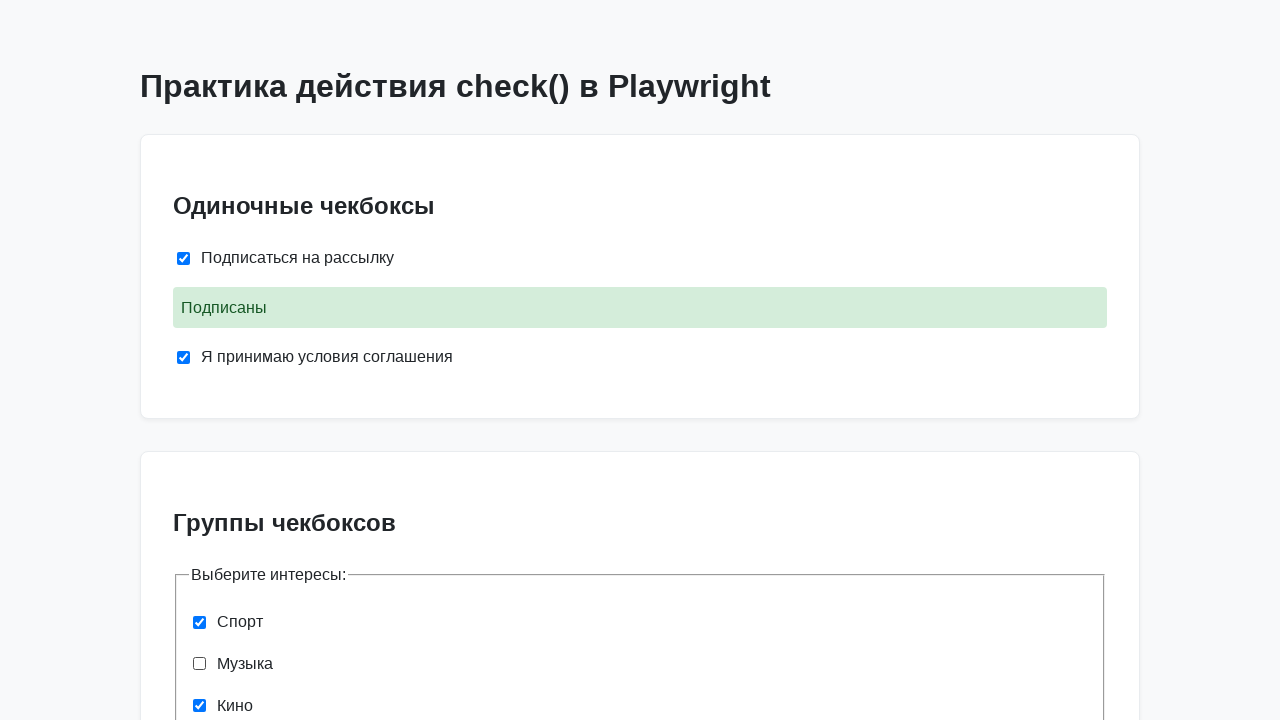

Selected Russian Post delivery method at (200, 360) on internal:label="\u041f\u043e\u0447\u0442\u0430 \u0420\u043e\u0441\u0441\u0438\u0
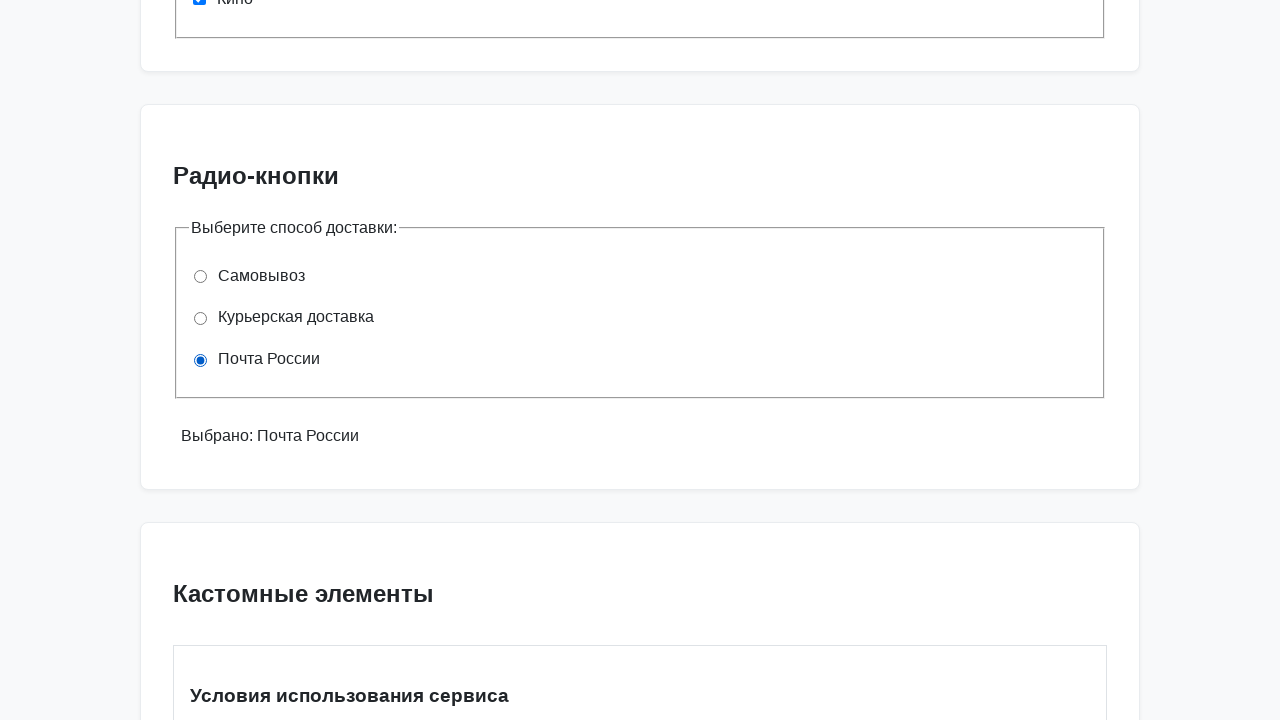

Scrolled to TOS container
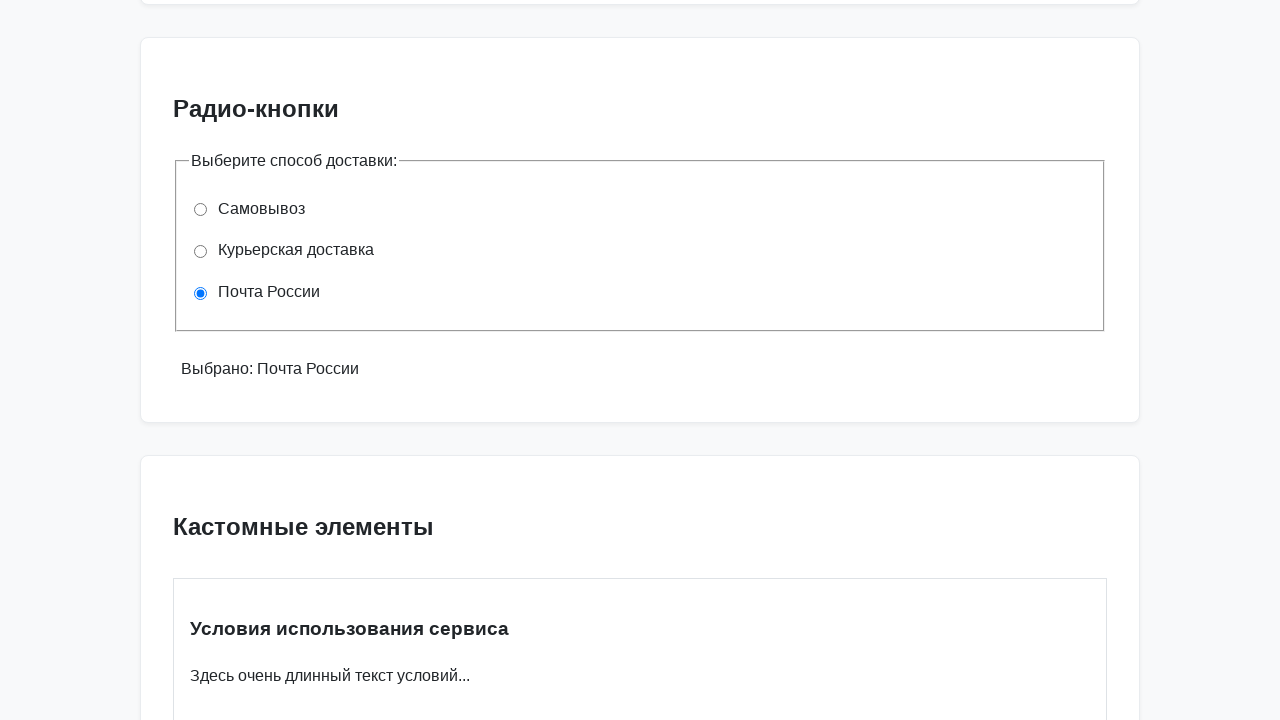

Checked TOS agreement checkbox at (184, 360) on internal:label="\u042f \u043f\u0440\u043e\u0447\u0438\u0442\u0430\u043b \u0438 \
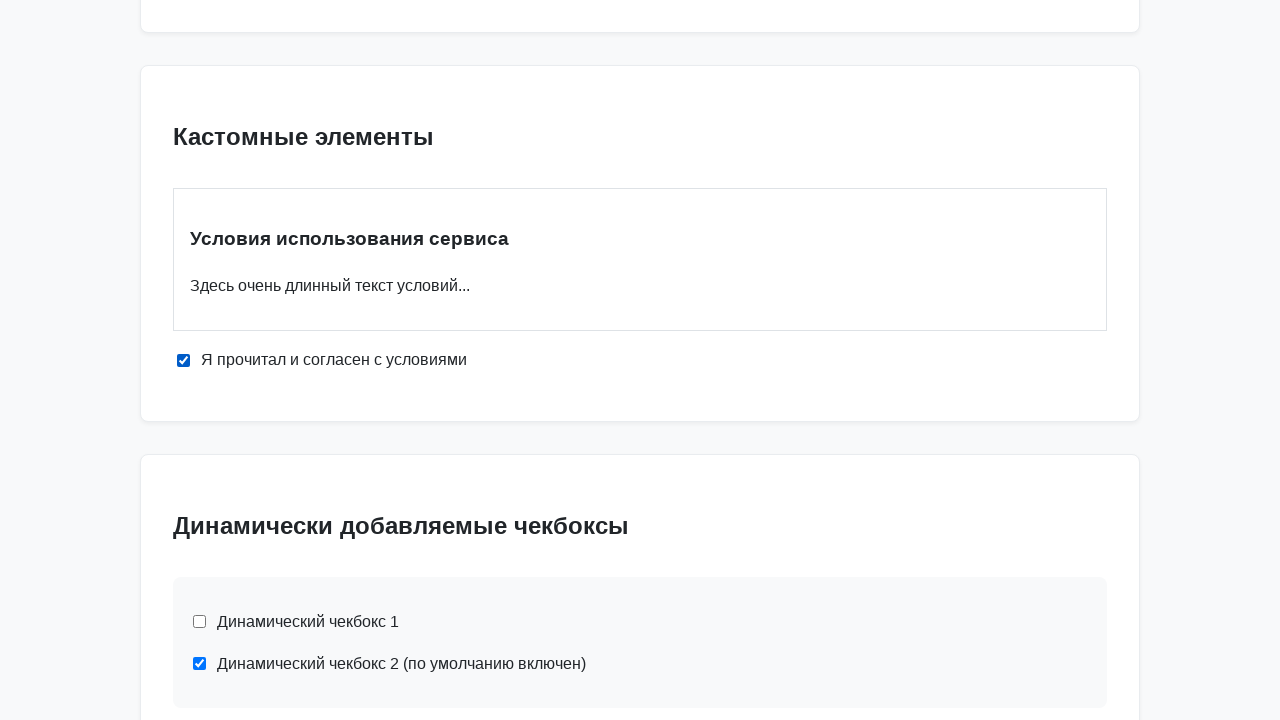

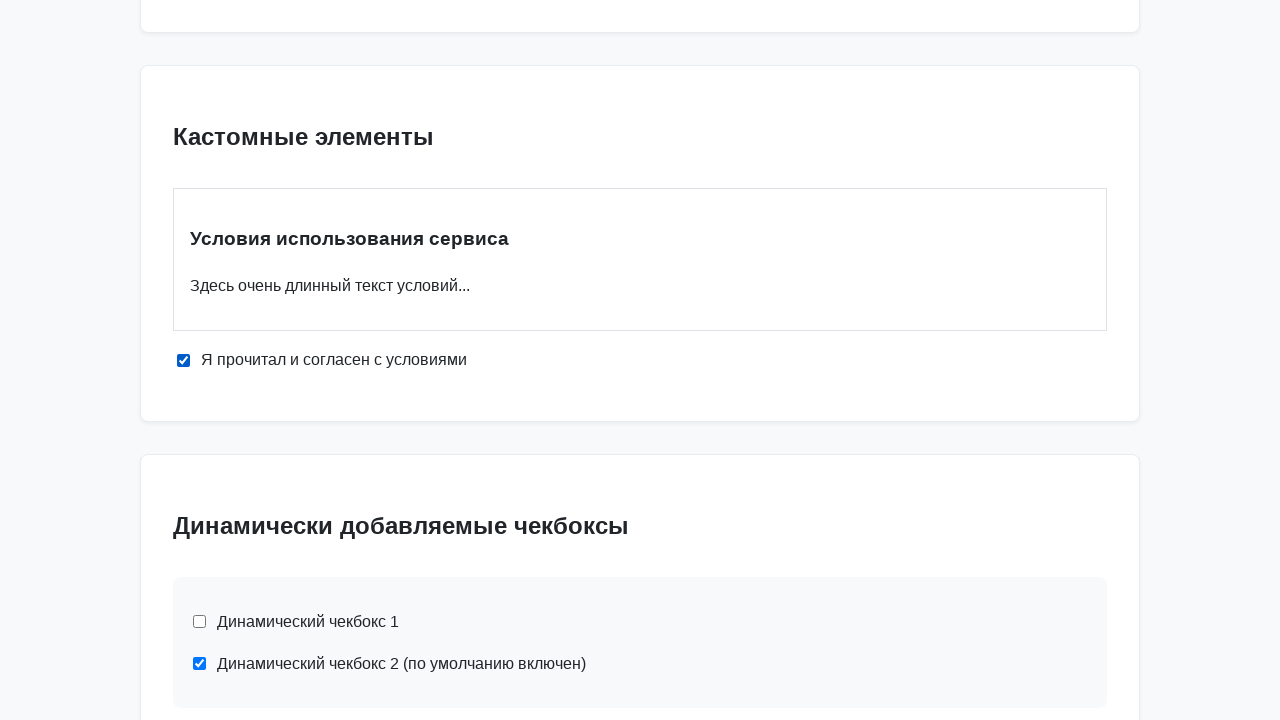